Tests a form submission by filling in name, email, and address fields, then verifying the output is displayed correctly

Starting URL: https://demoqa.com/text-box

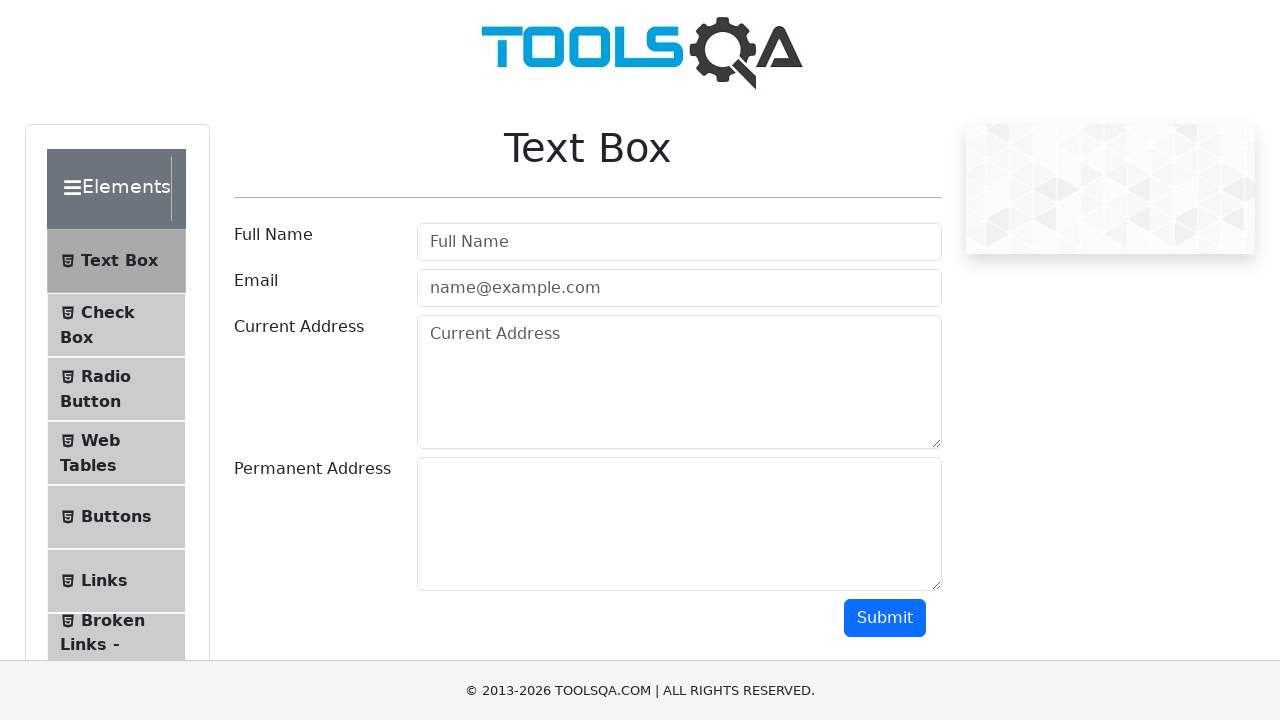

Filled full name field with 'Farid Mukhtarov' on #userName
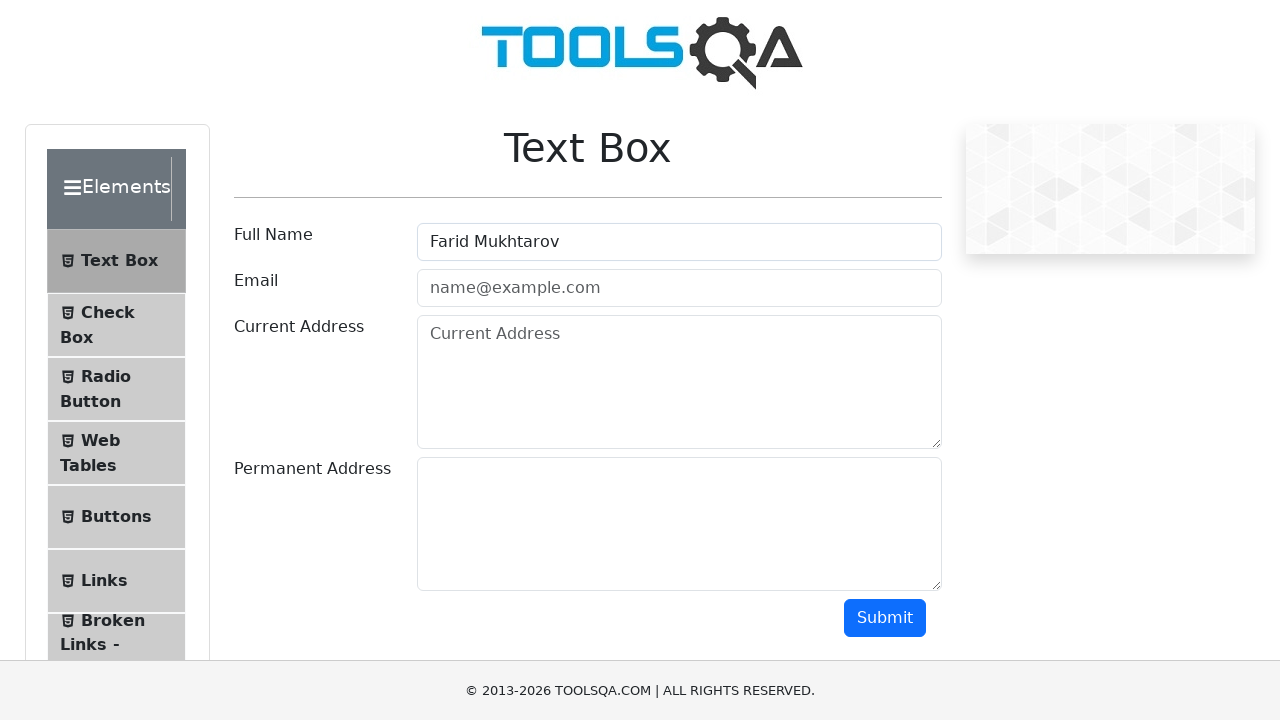

Filled email field with 'ferid@gmail.com' on #userEmail
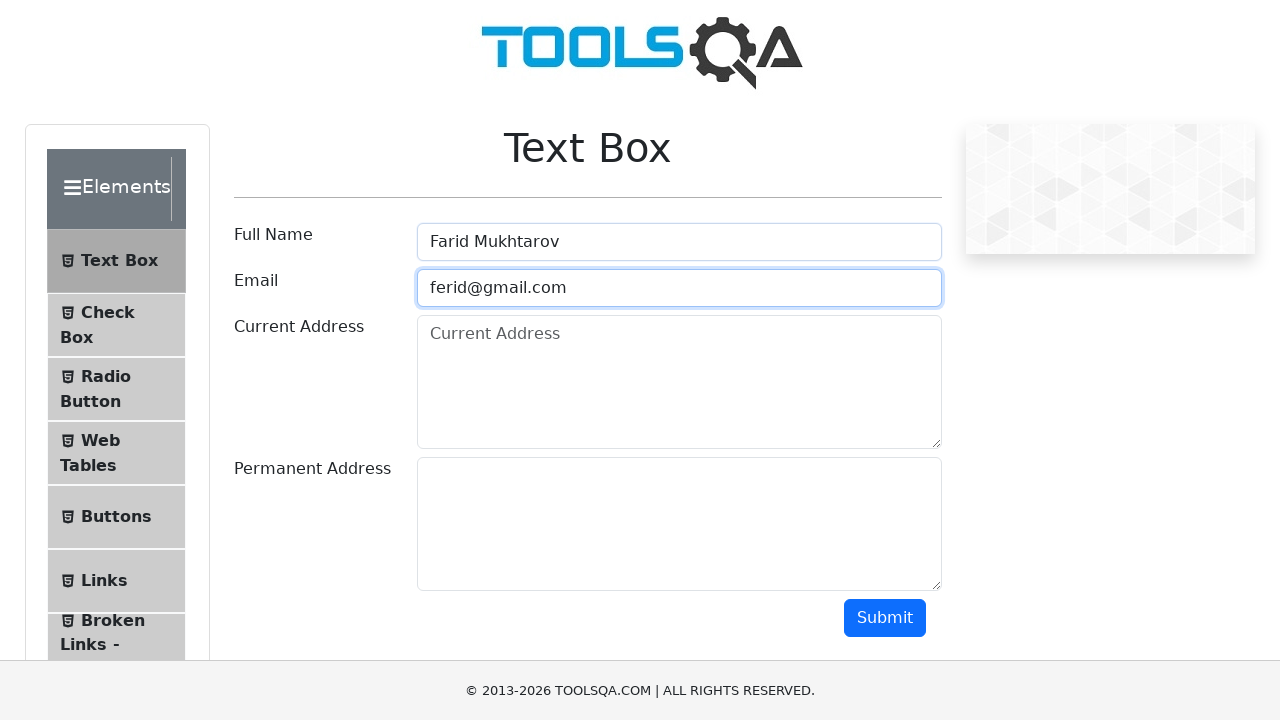

Filled current address field with 'Baku, Azerbaijan' on #currentAddress
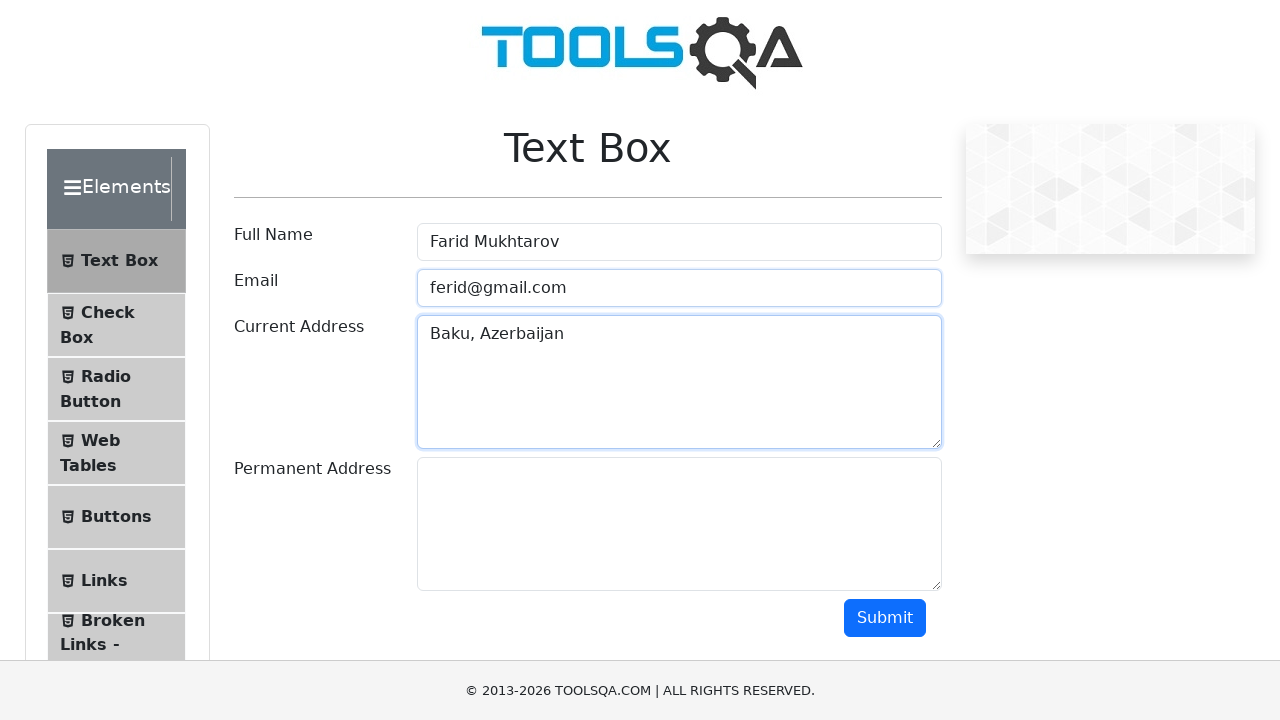

Filled permanent address field with 'Baku, Azerbaijan' on #permanentAddress
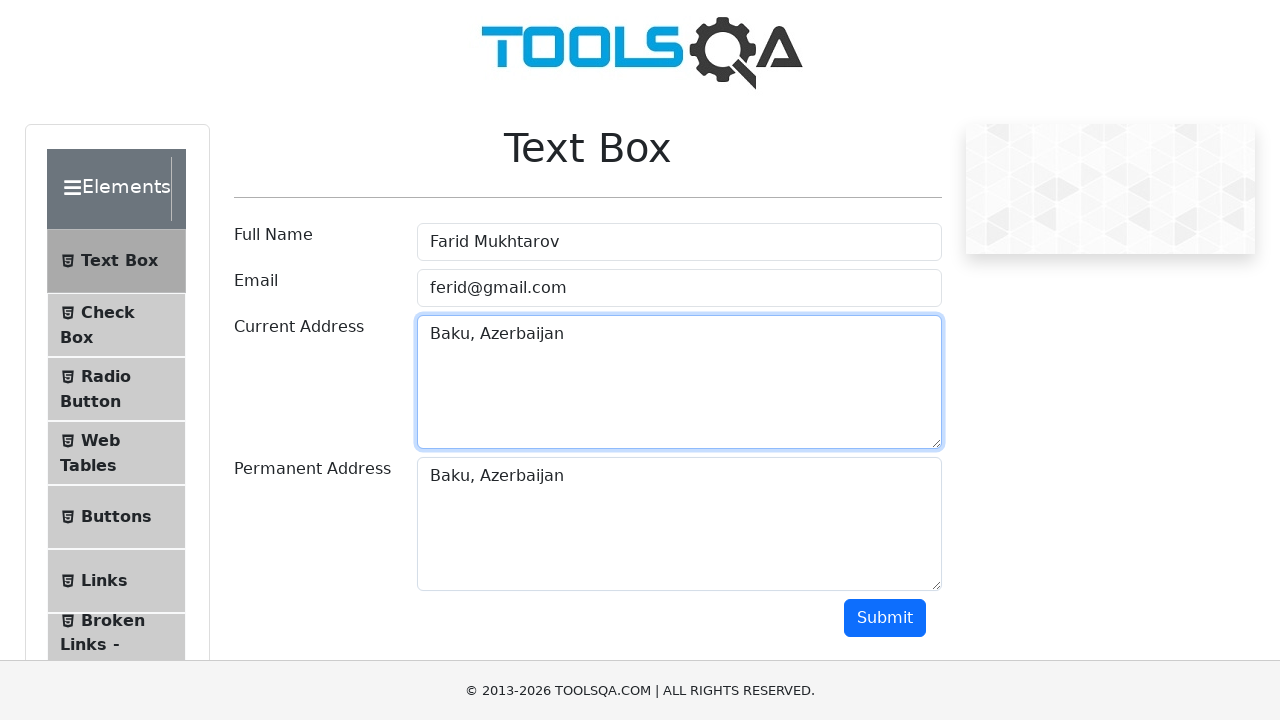

Clicked submit button to submit the form at (885, 618) on #submit
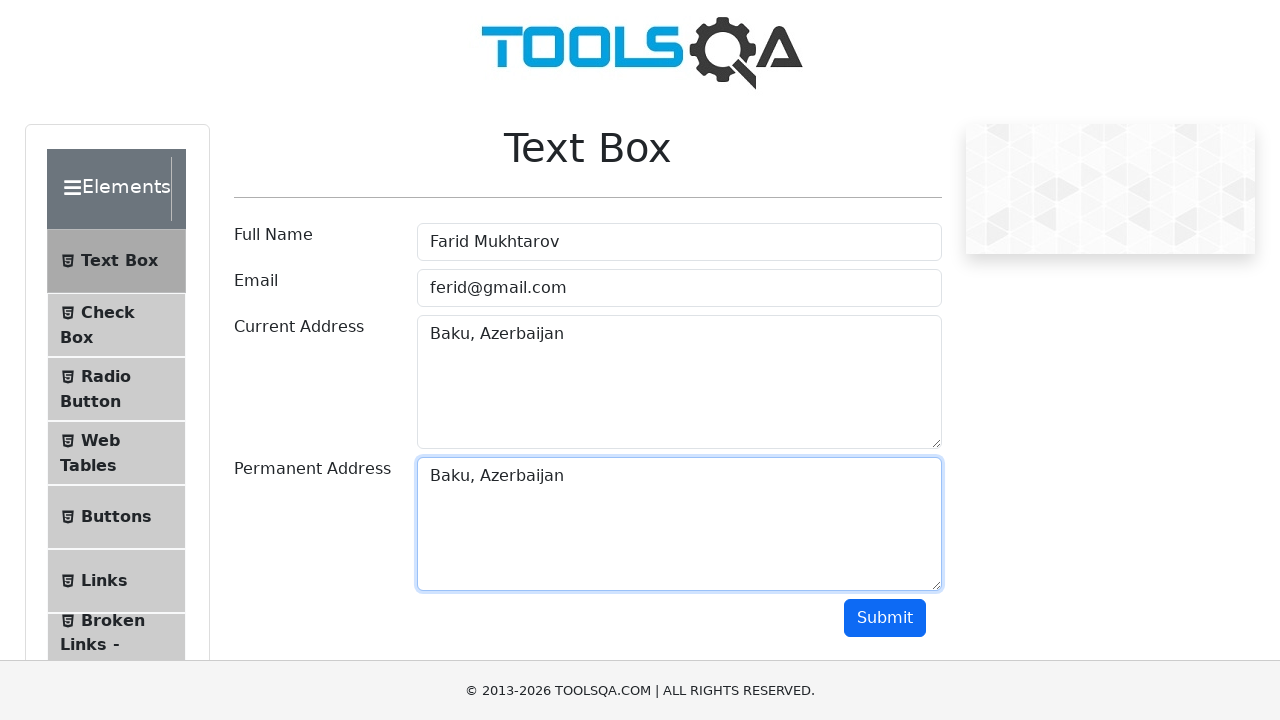

Output section appeared after form submission
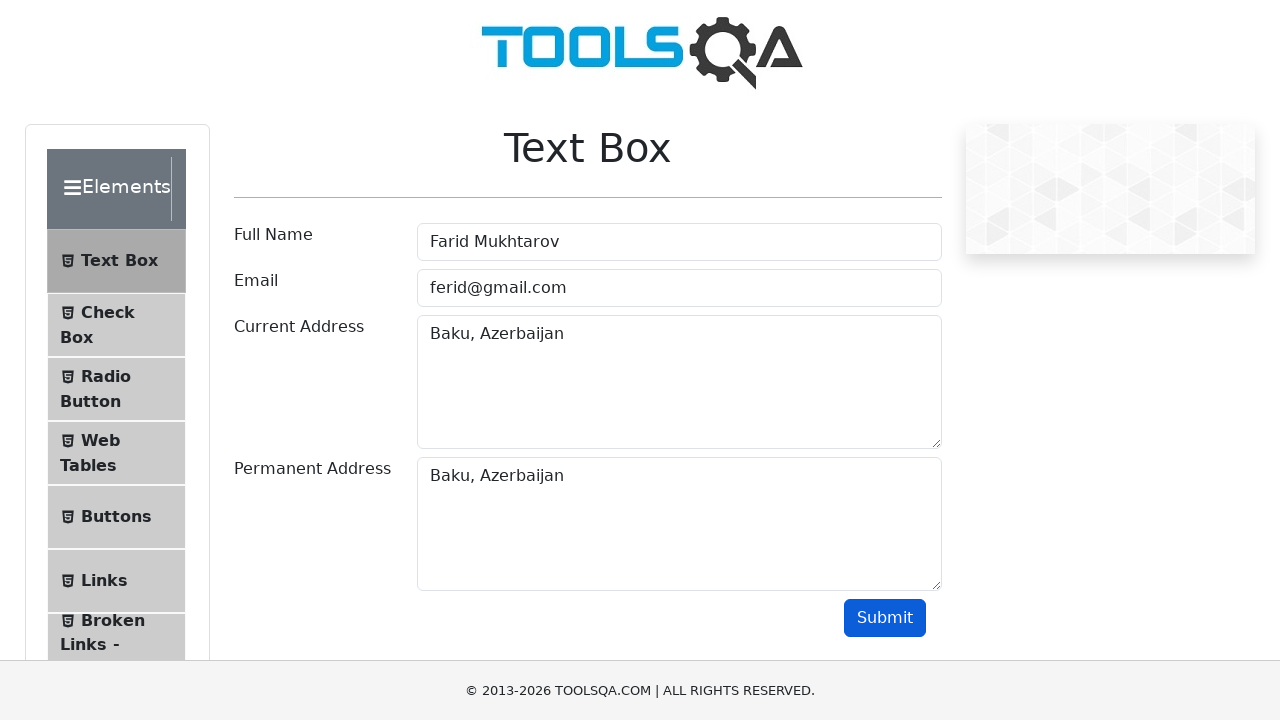

Verified output contains expected name 'Farid Mukhtarov'
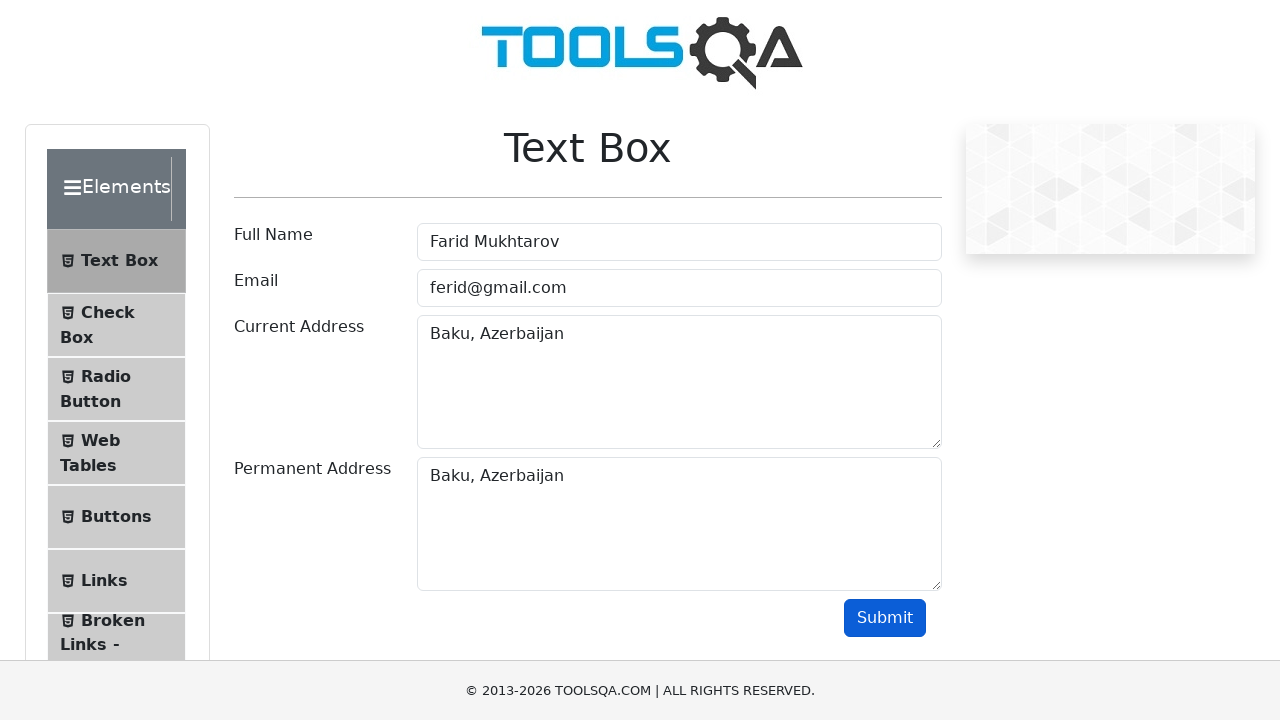

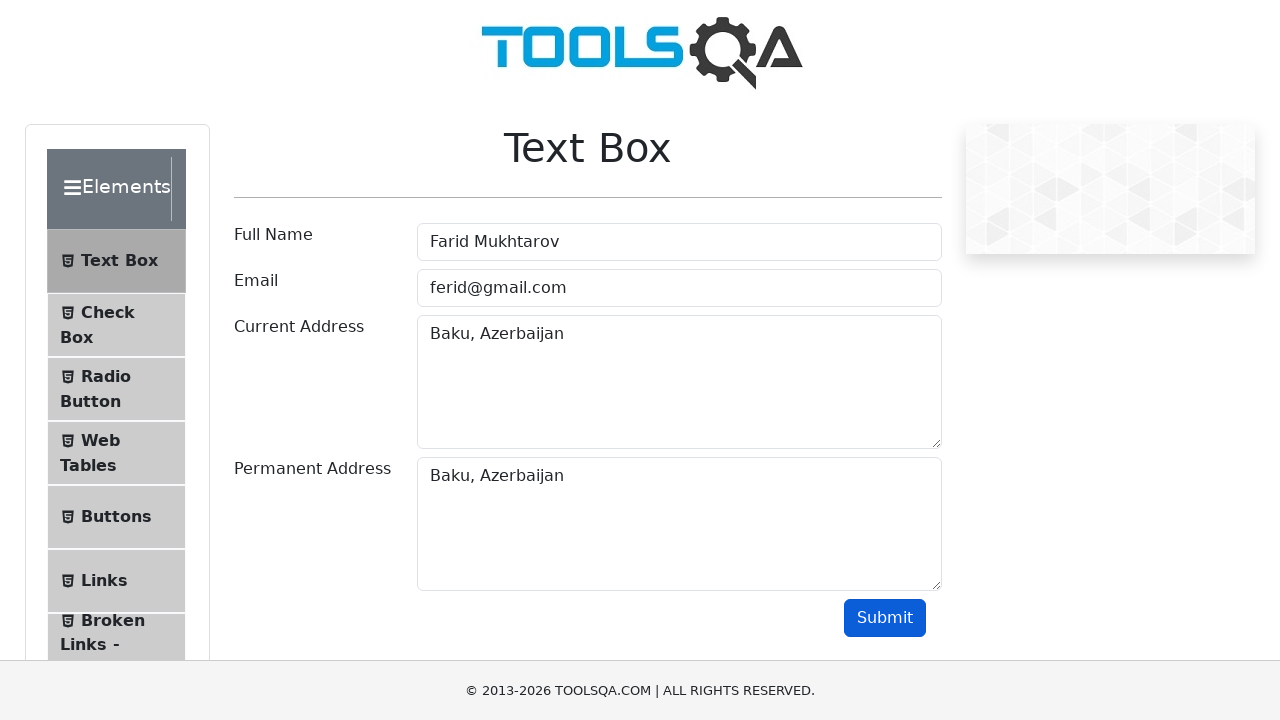